Tests clicking buttons on the page using XPath selectors to locate specific input elements

Starting URL: https://wcaquino.me/cypress/componentes.html

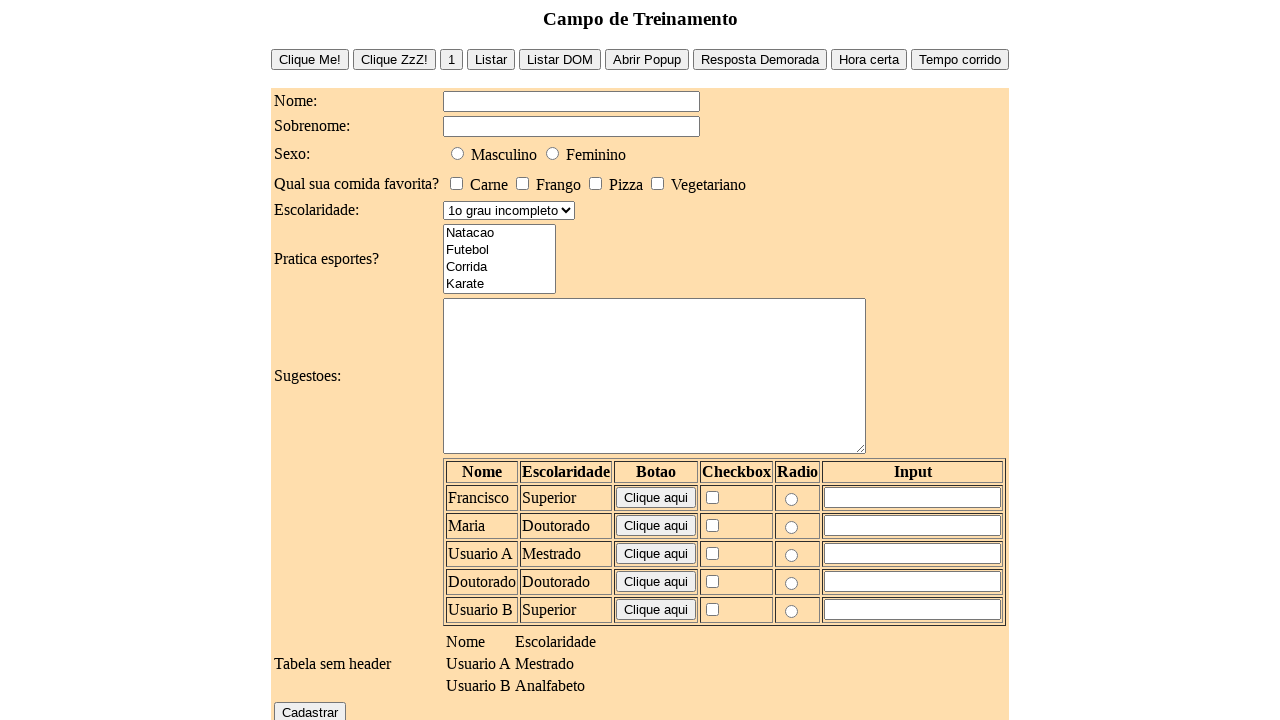

Clicked the first 'Clique aqui' button using XPath selector at (656, 498) on xpath=(//input[@type='button'][@value='Clique aqui'])[1]
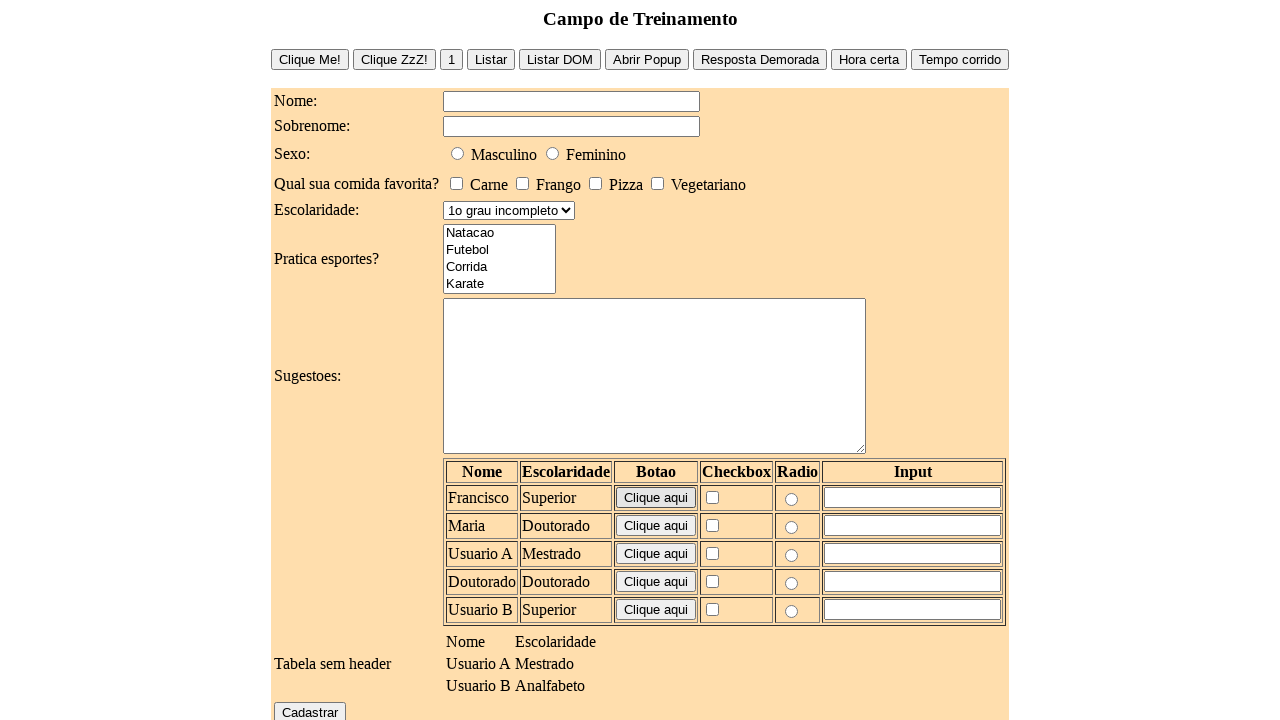

Clicked input element containing 'Francisco' in onclick attribute using XPath selector at (656, 498) on xpath=//input[contains(@onclick, 'Francisco')]
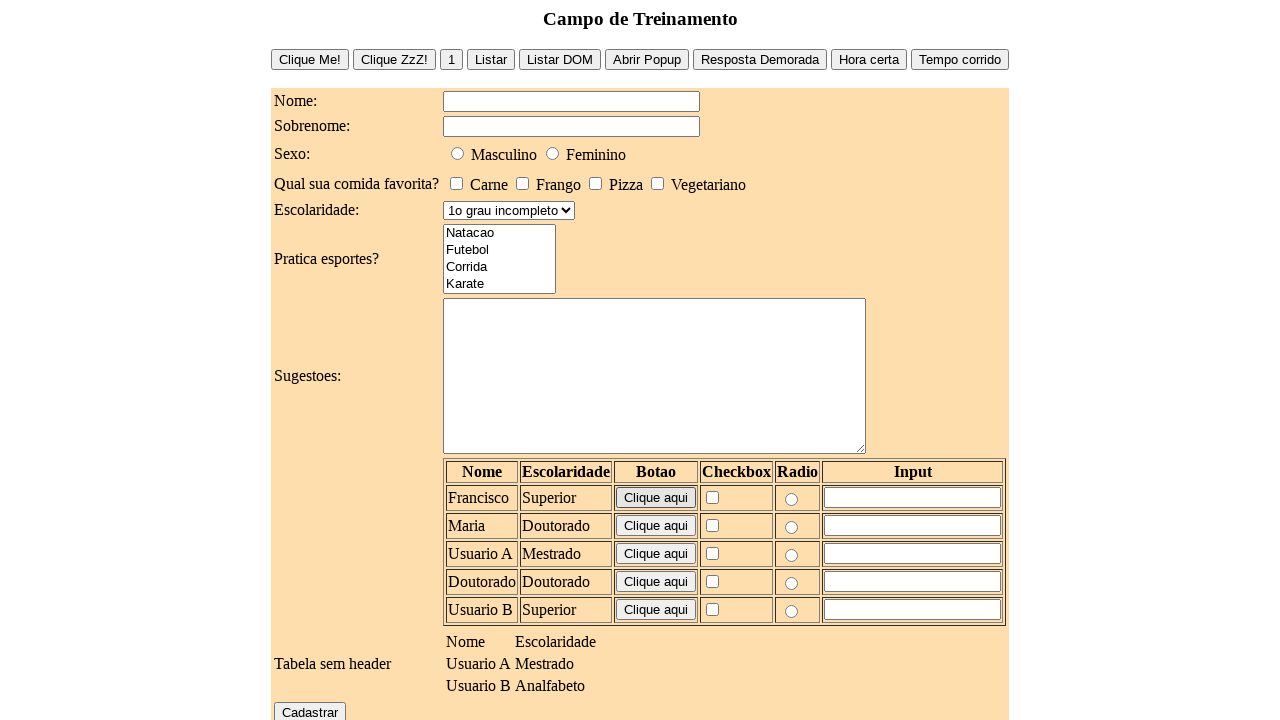

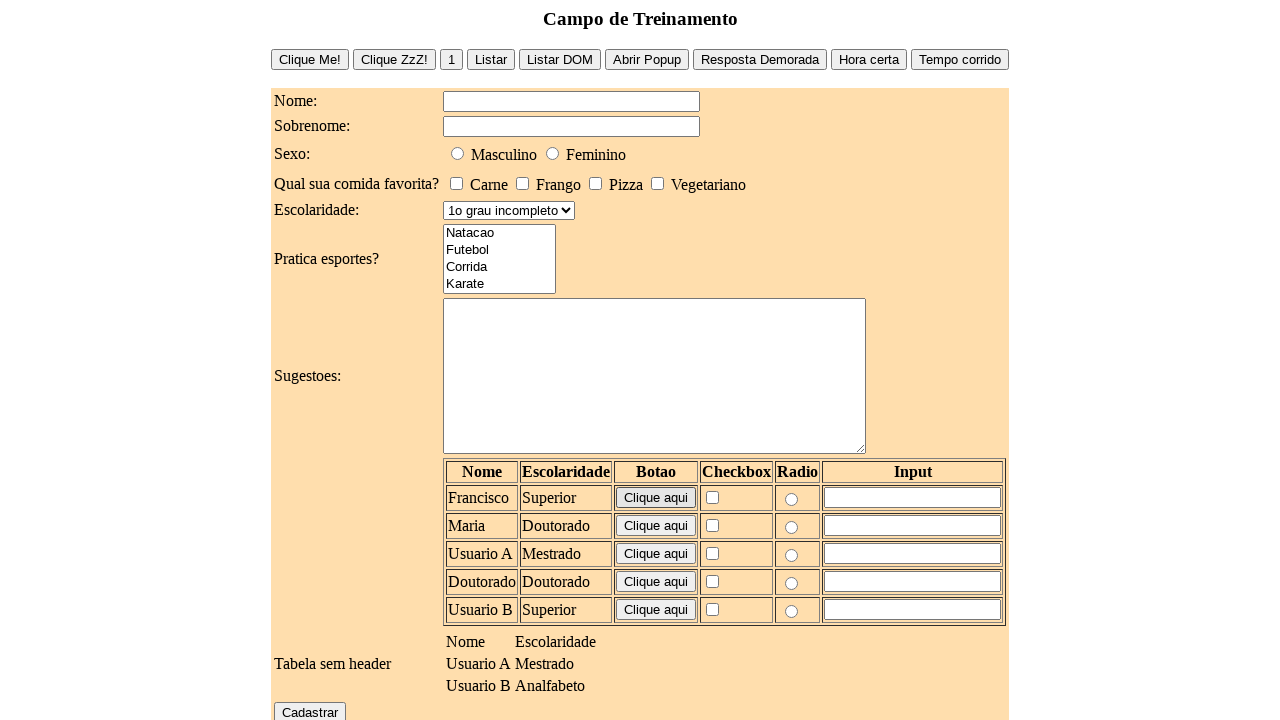